Tests Target's search functionality by searching for a product and waiting for results to load

Starting URL: https://www.target.com/

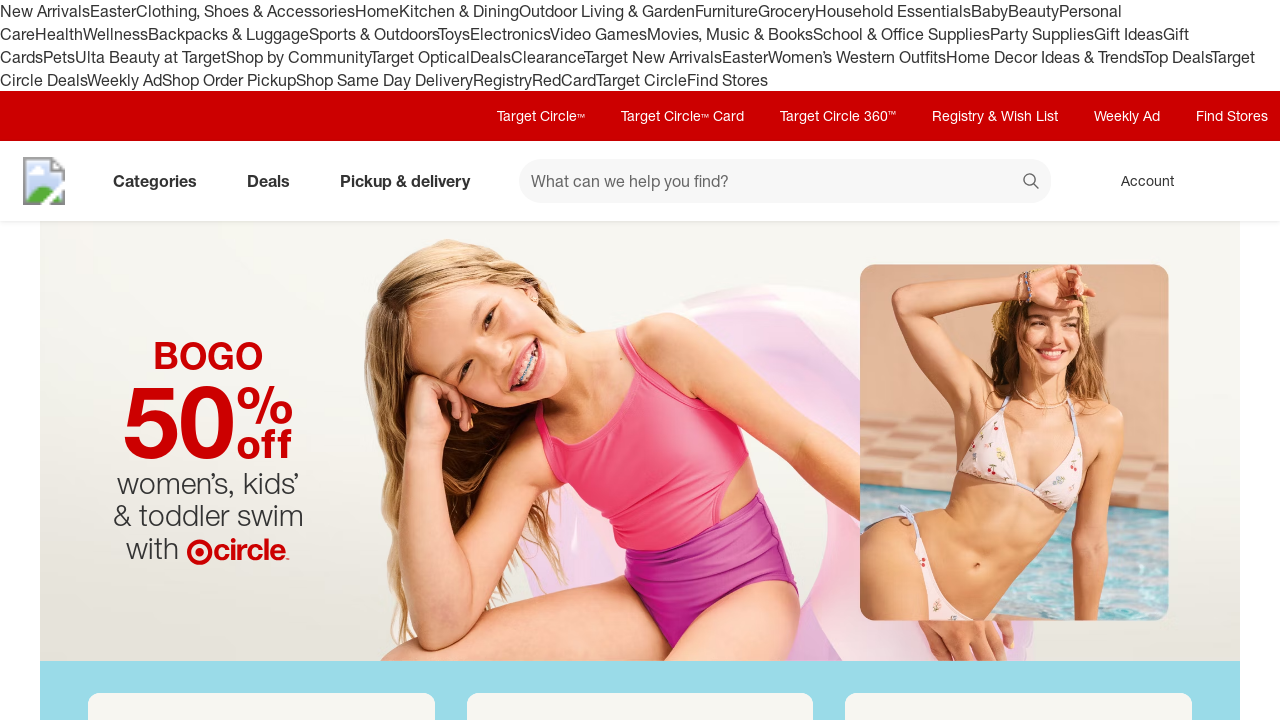

Filled search field with 'coffee maker' on #search
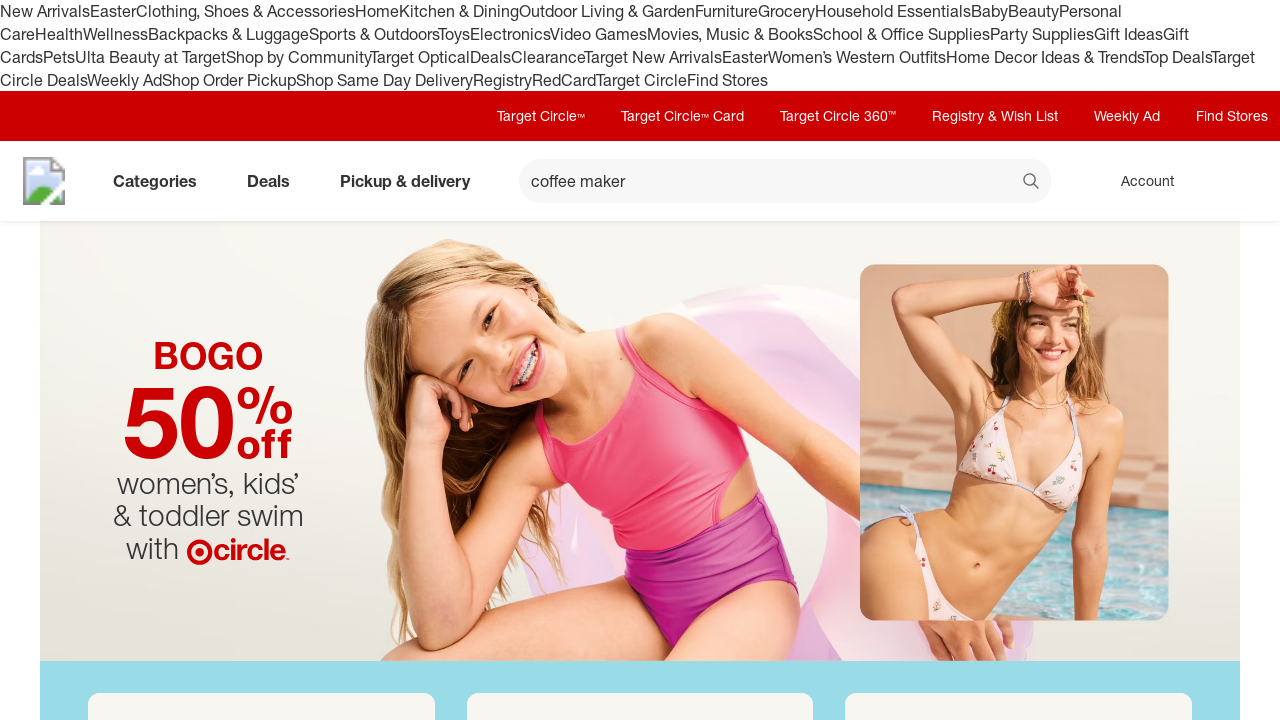

Clicked search button to execute search at (1032, 183) on button[data-test='@web/Search/SearchButton']
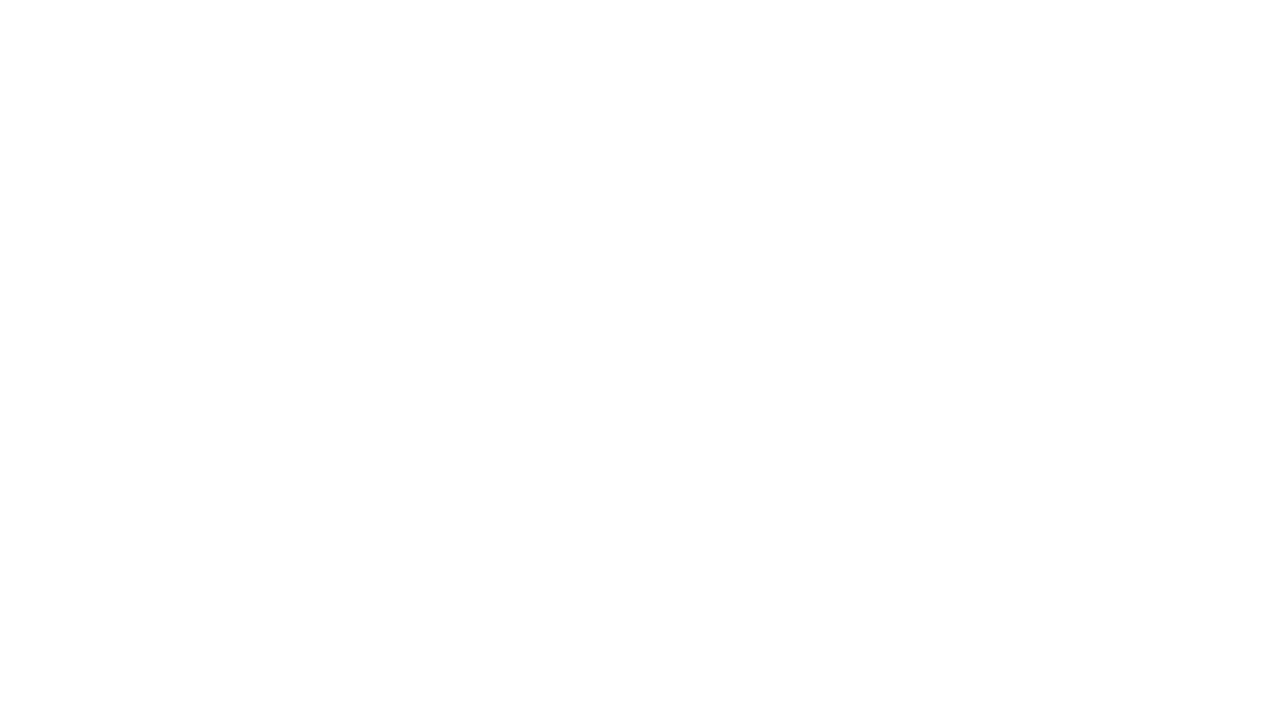

Waited for search results to load
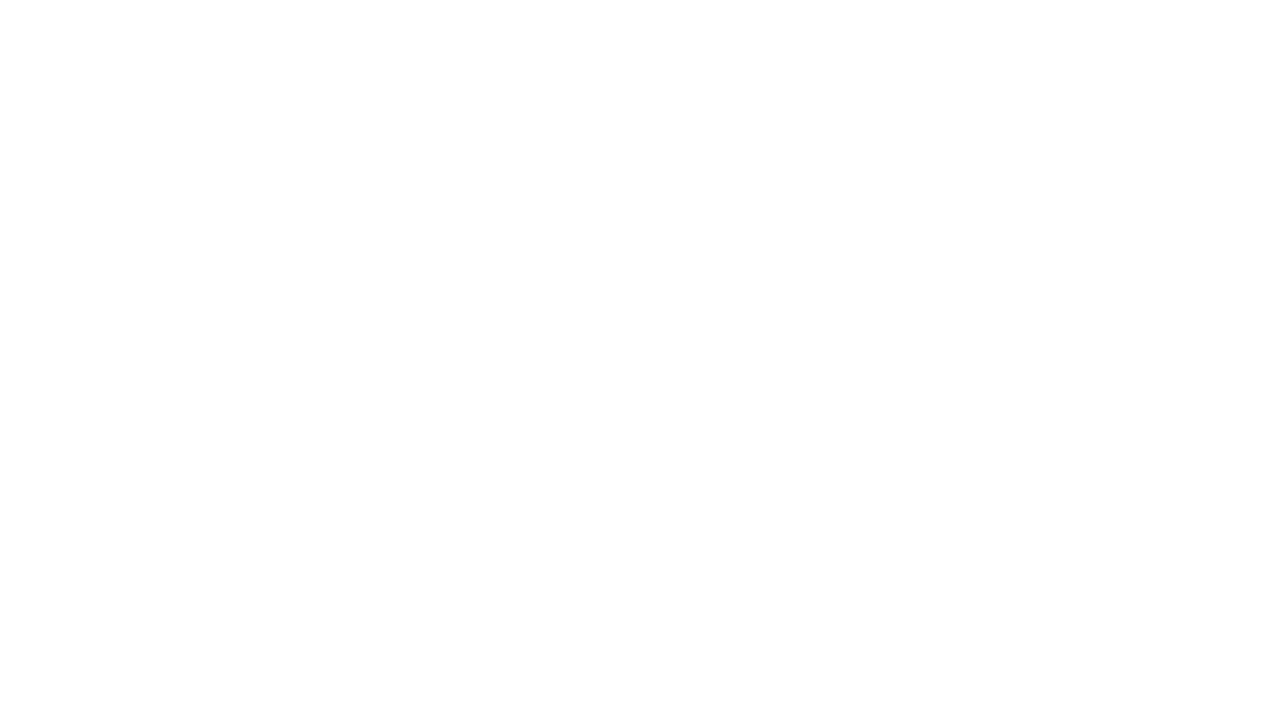

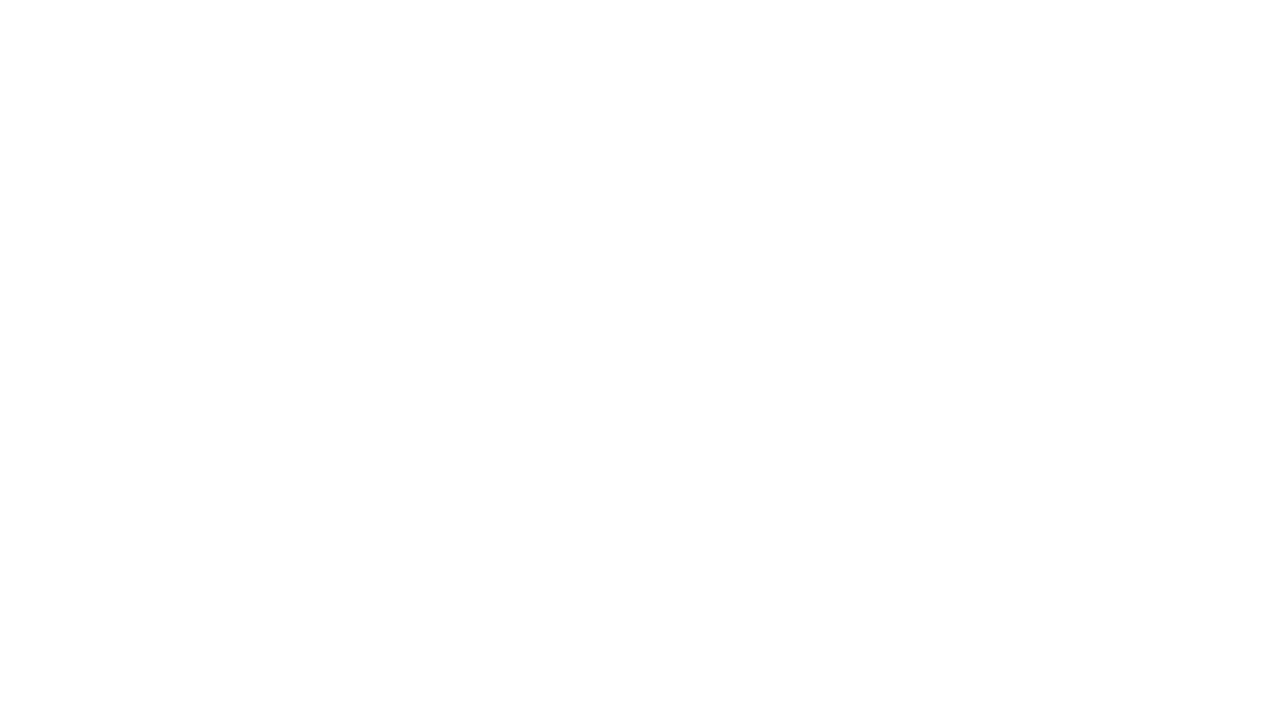